Iterates through each checkbox and checks them individually

Starting URL: https://artoftesting.com/samplesiteforselenium

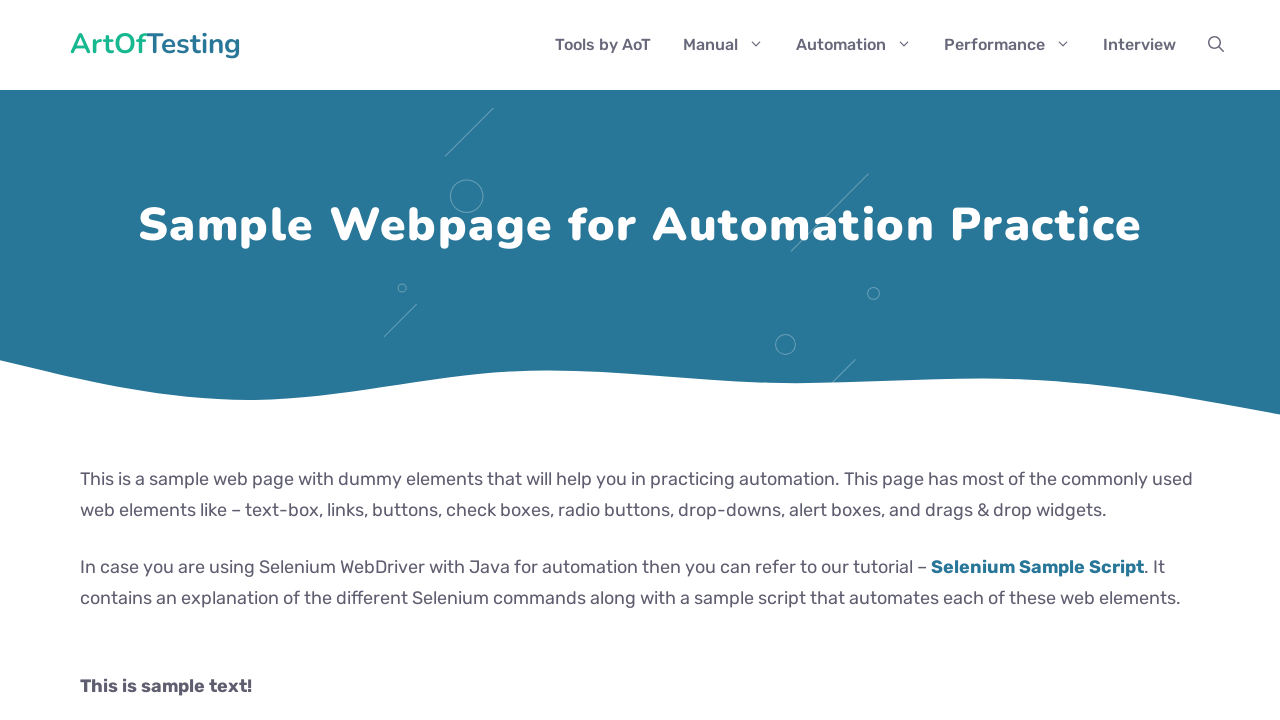

Located all checkboxes on the page
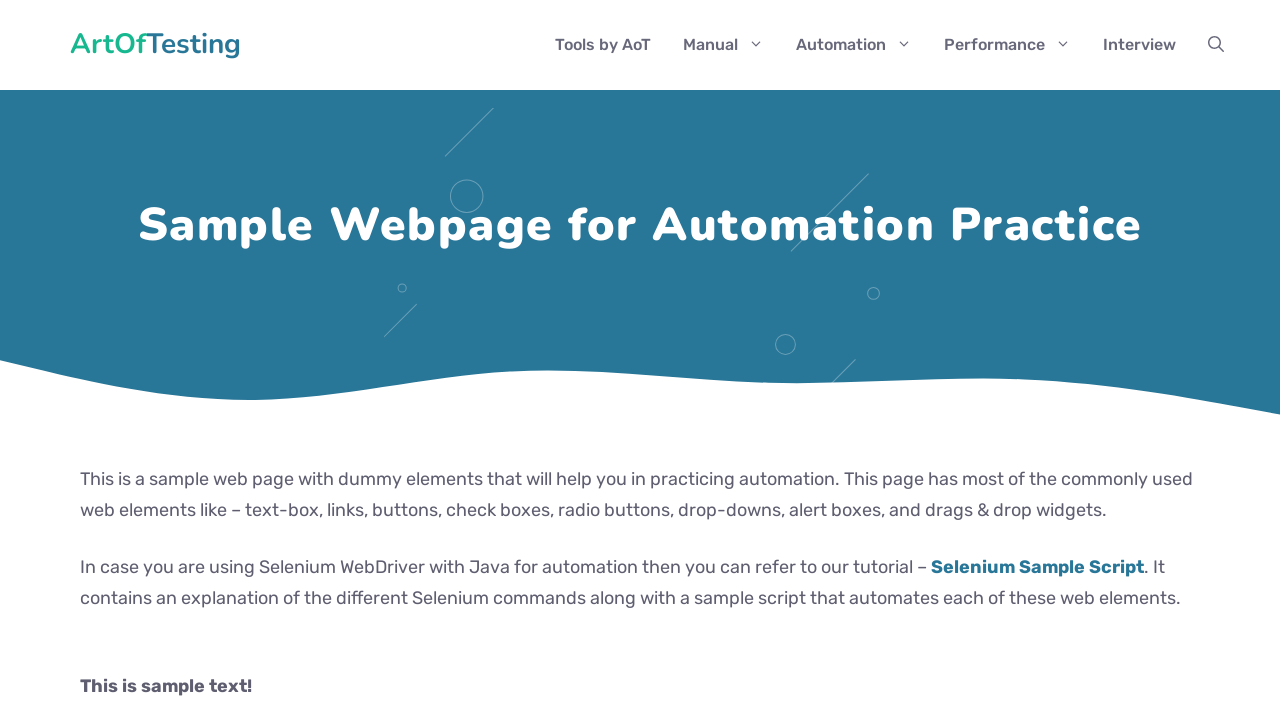

Checked checkbox #1 at (86, 360) on input[type="checkbox"] >> nth=0
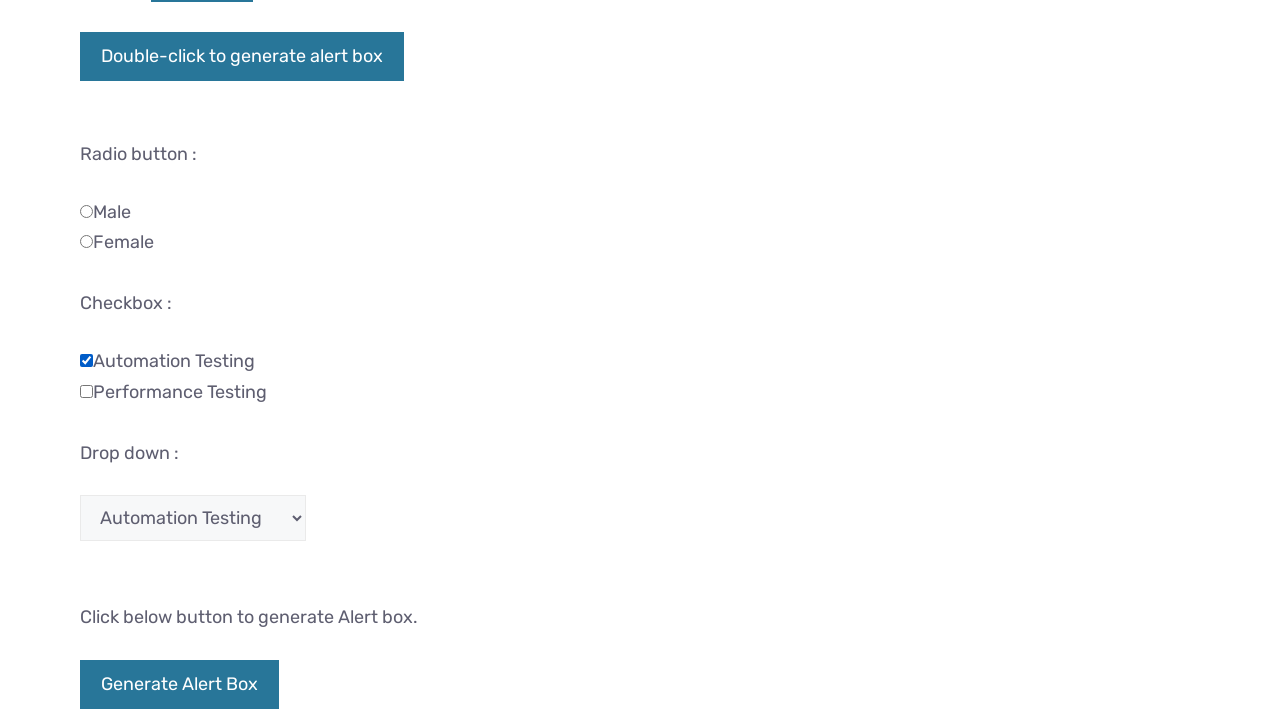

Checked checkbox #2 at (86, 391) on input[type="checkbox"] >> nth=1
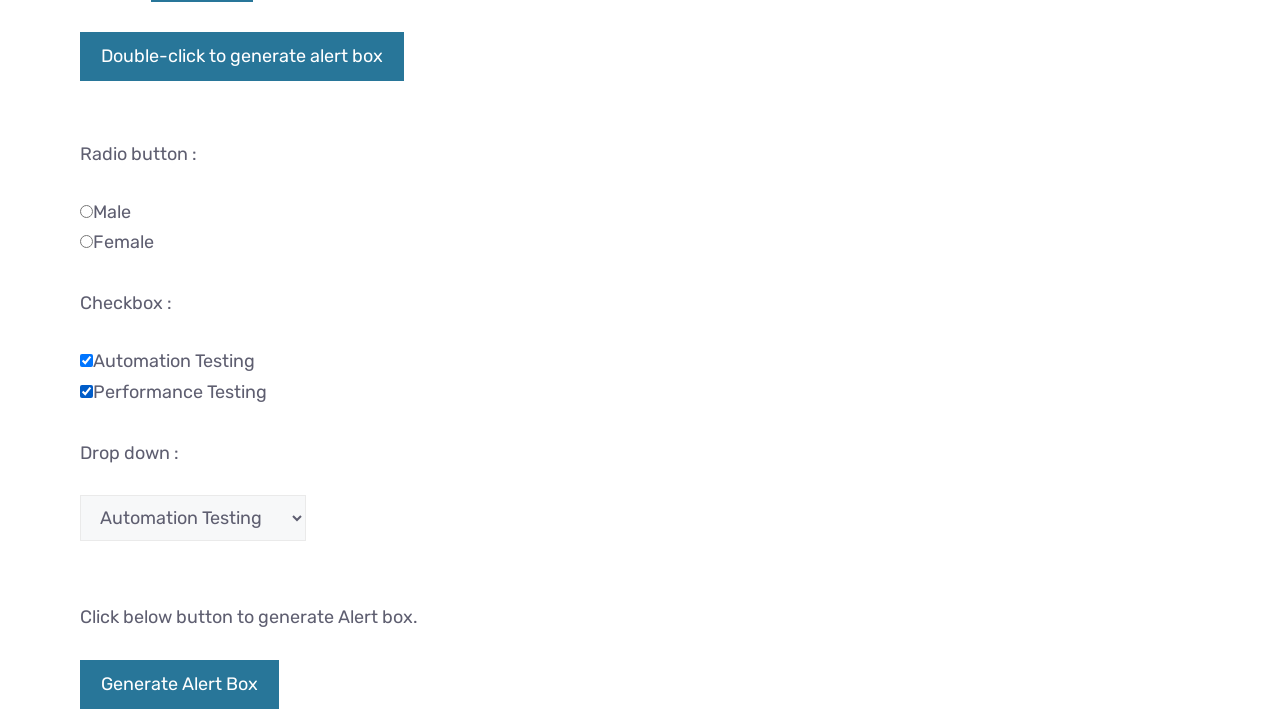

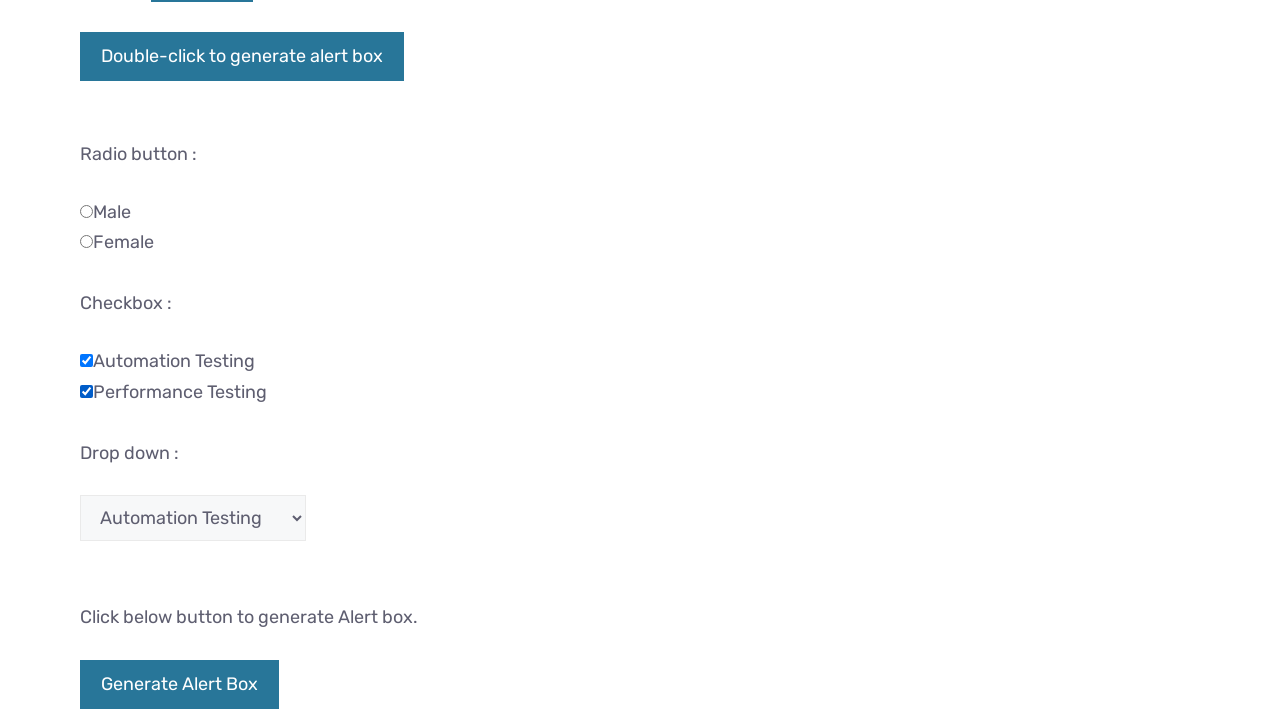